Tests that clicking the Due column header twice sorts the table data in descending order by verifying that each due value is greater than or equal to the next value.

Starting URL: http://the-internet.herokuapp.com/tables

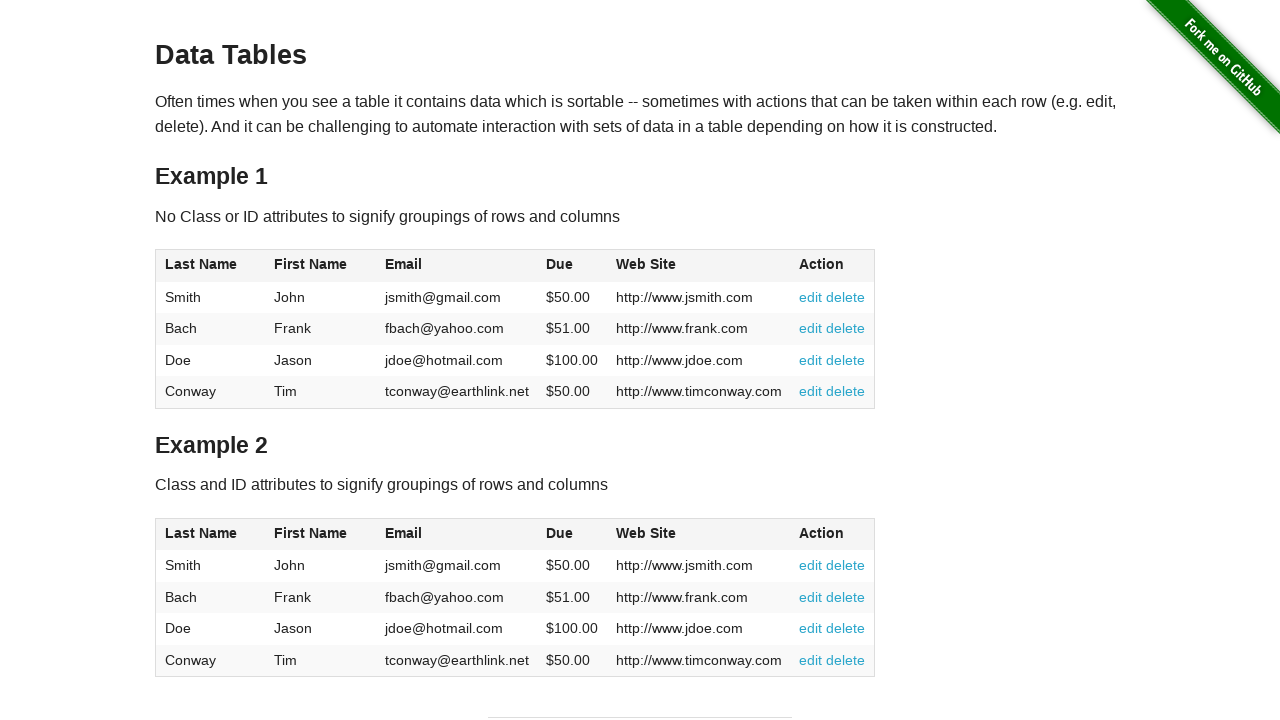

Clicked Due column header first time for ascending sort at (572, 266) on #table1 thead tr th:nth-of-type(4)
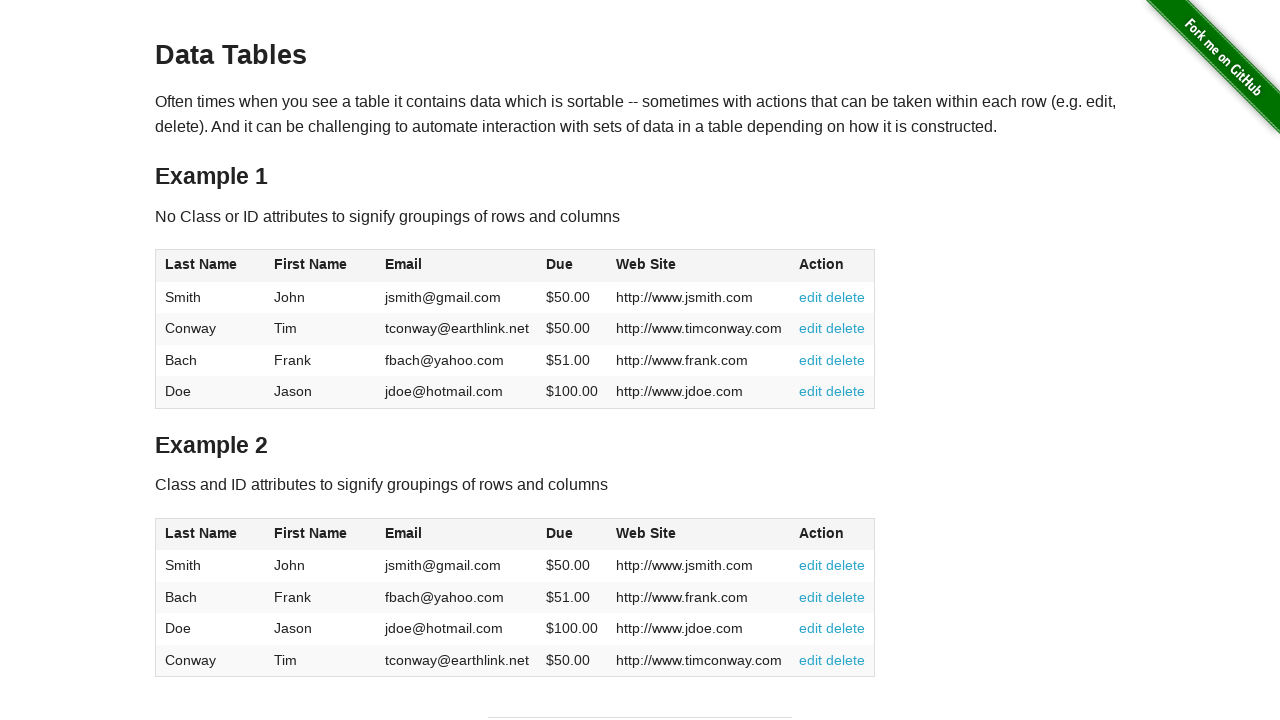

Clicked Due column header second time for descending sort at (572, 266) on #table1 thead tr th:nth-of-type(4)
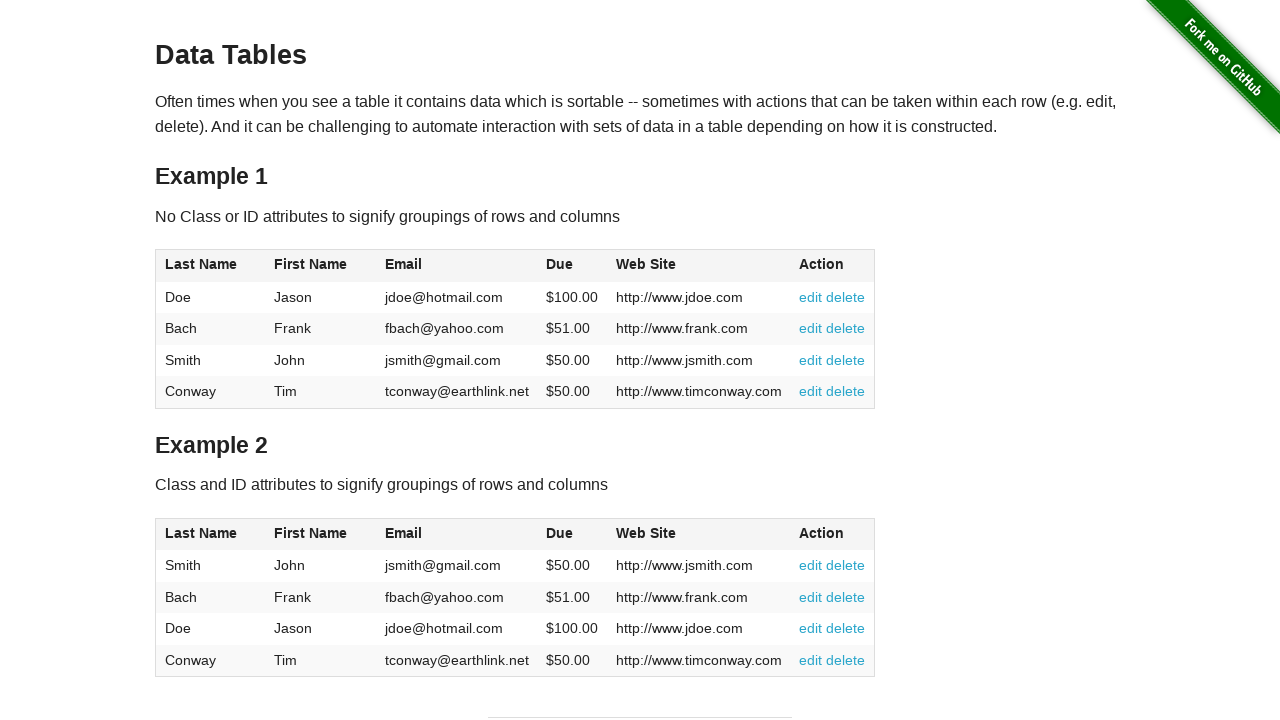

Table loaded and Due column data is ready
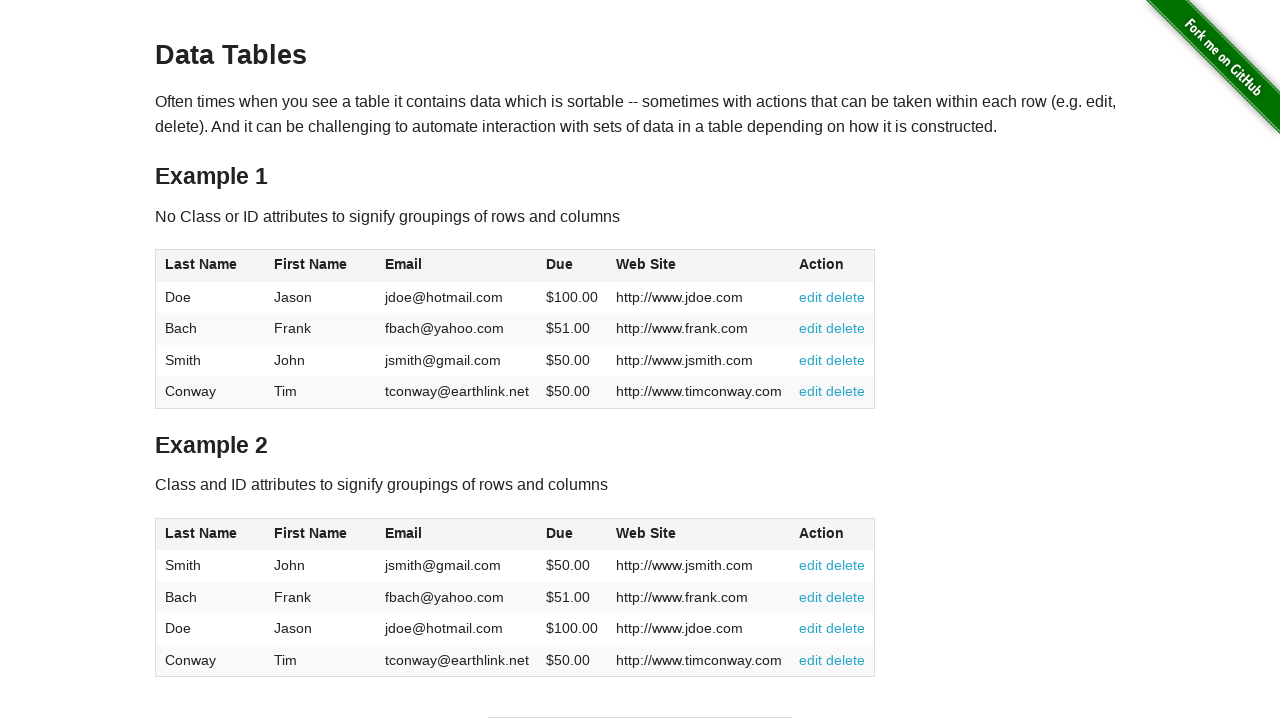

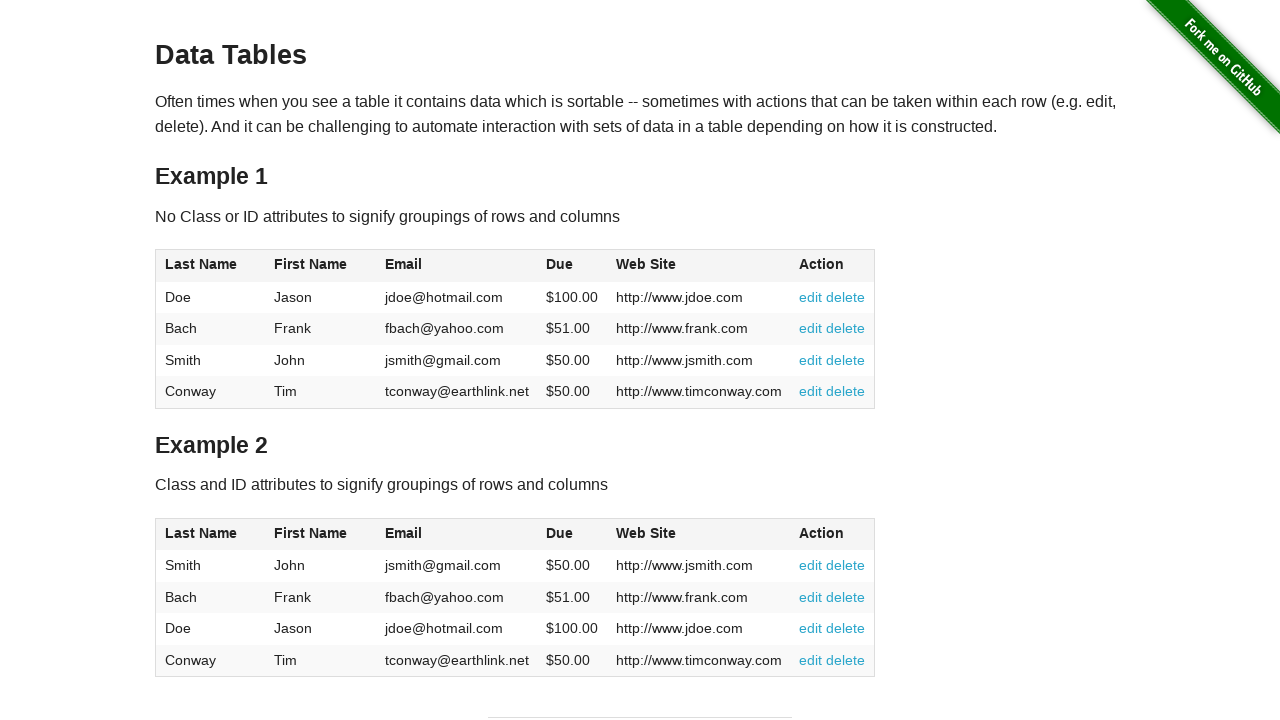